Tests table data extraction and autocomplete functionality by counting table rows/columns and selecting a city from autocomplete suggestions

Starting URL: https://rahulshettyacademy.com/AutomationPractice/

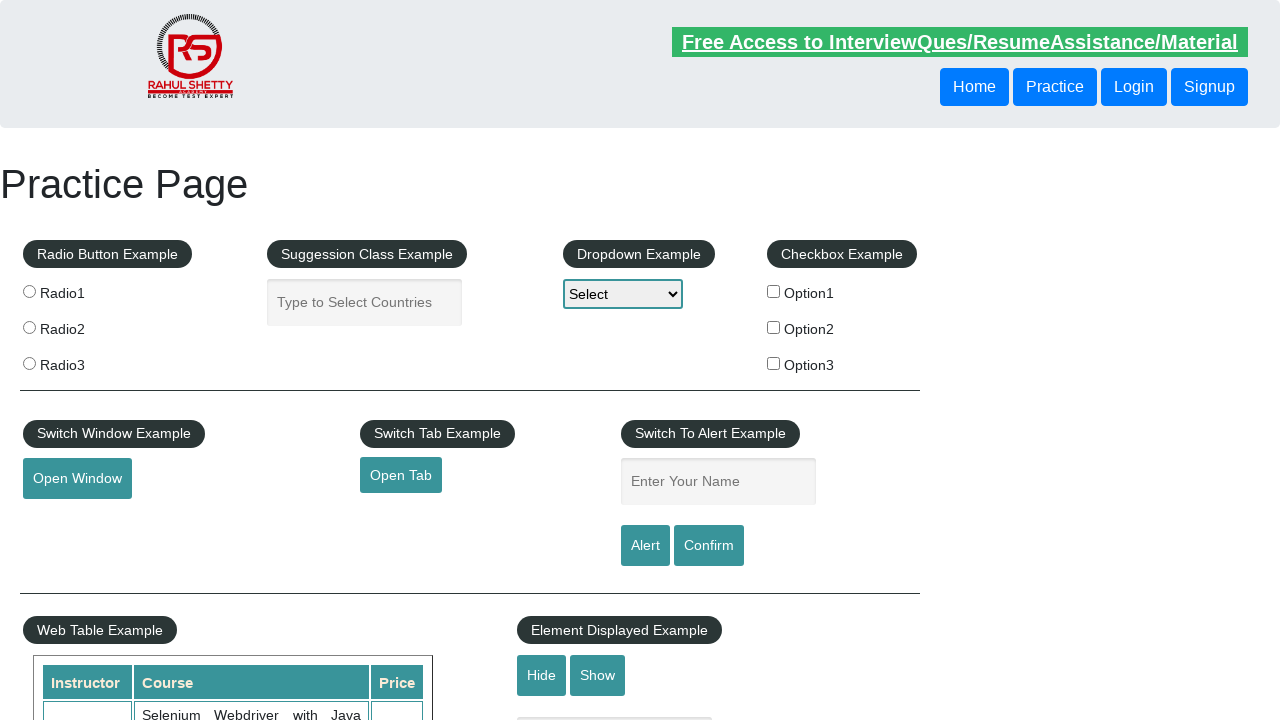

Counted table rows in courses table
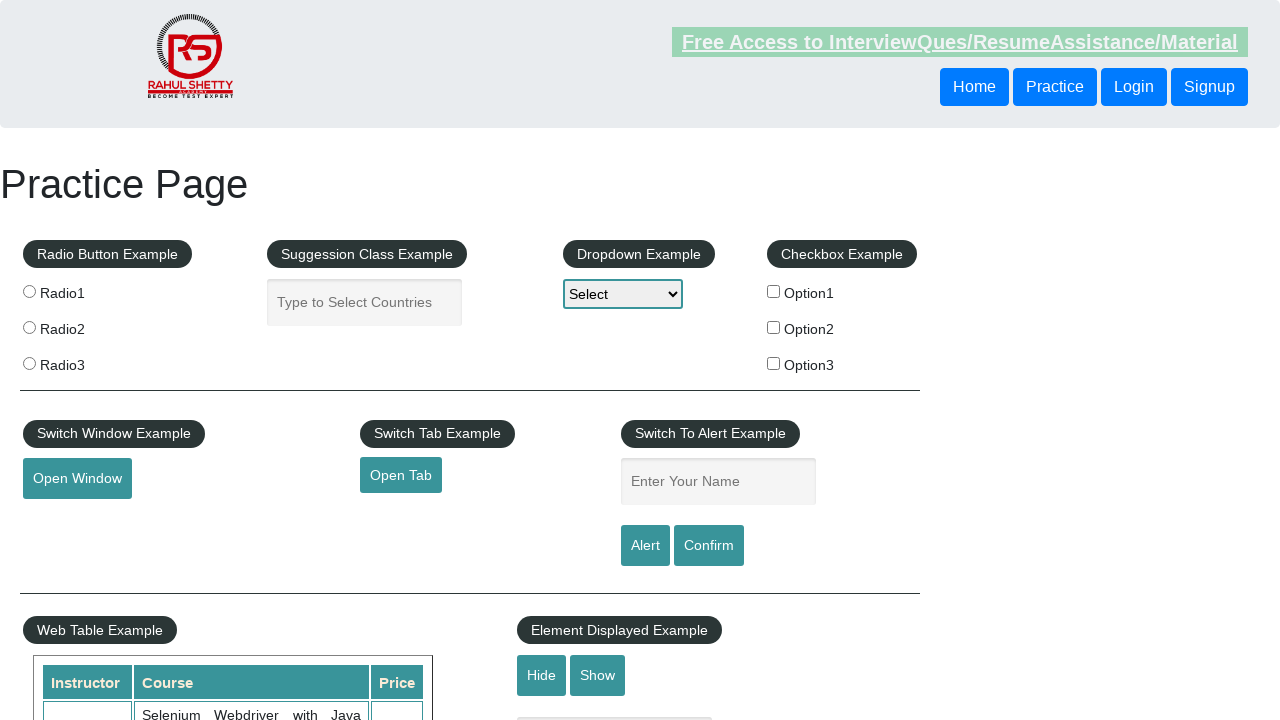

Counted table columns in courses table
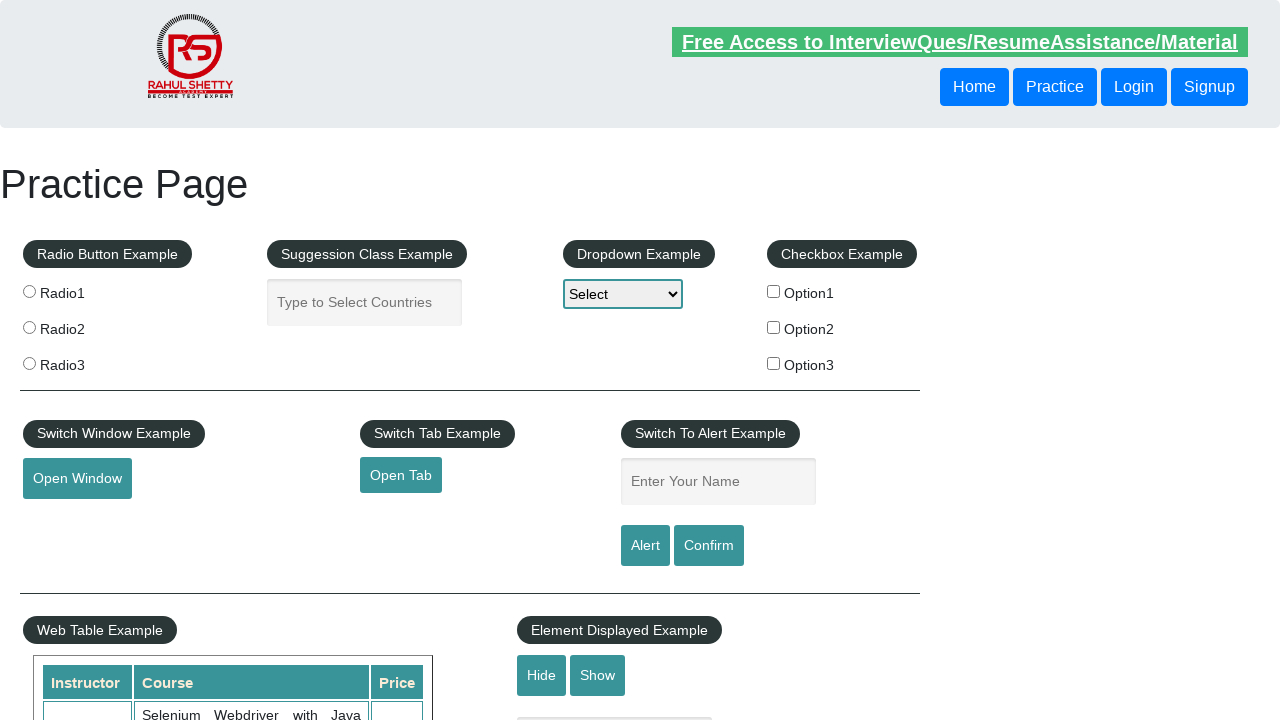

Extracted text content from second row of courses table
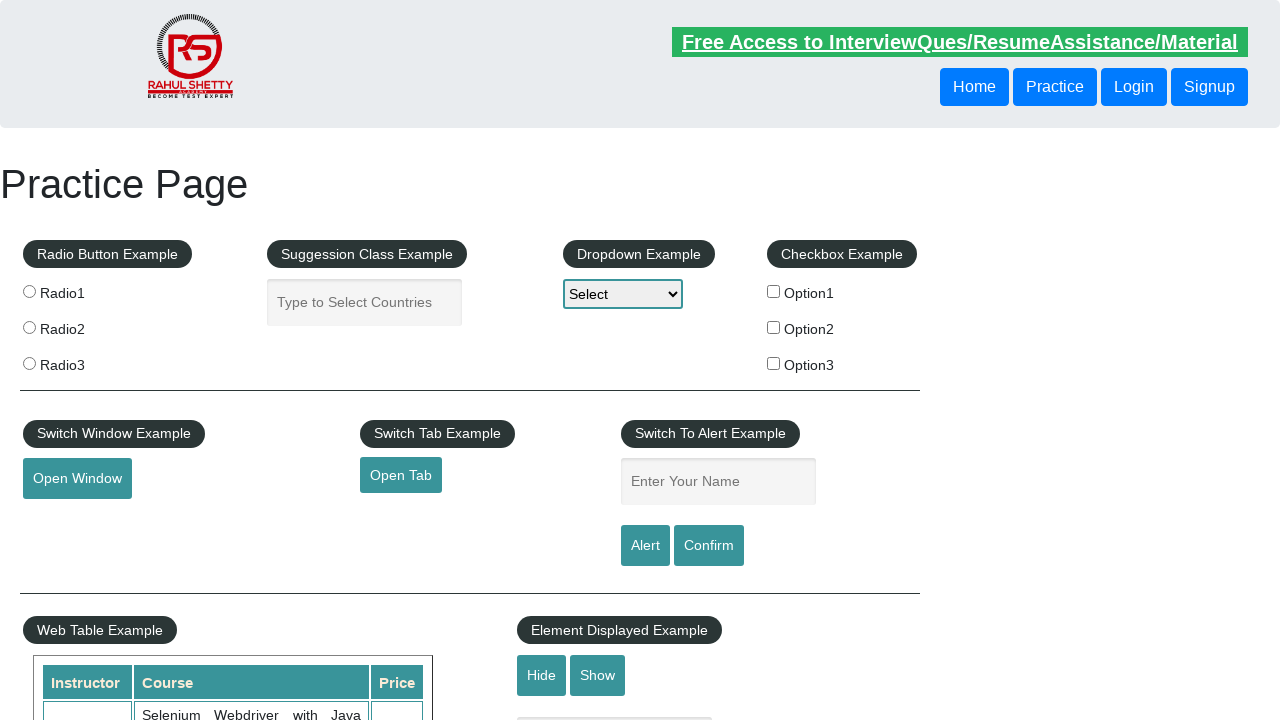

Filled autocomplete field with 'amer' to trigger suggestions on #autocomplete
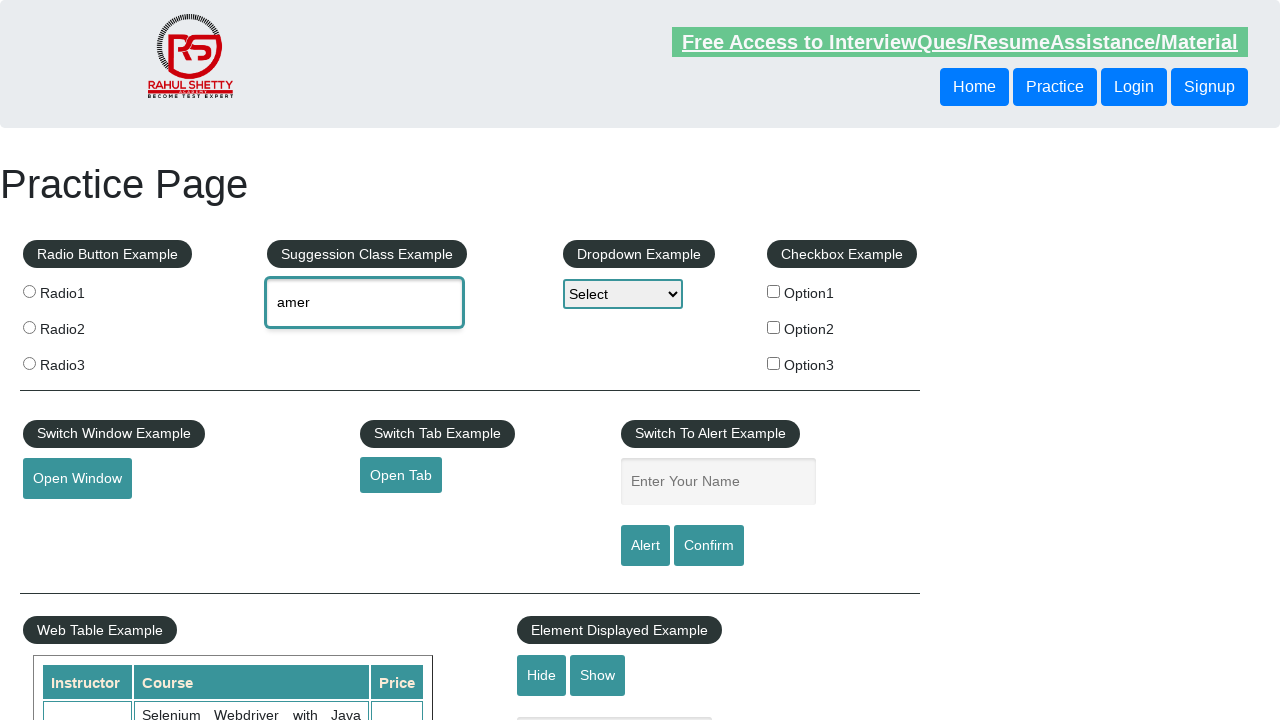

Autocomplete suggestions appeared
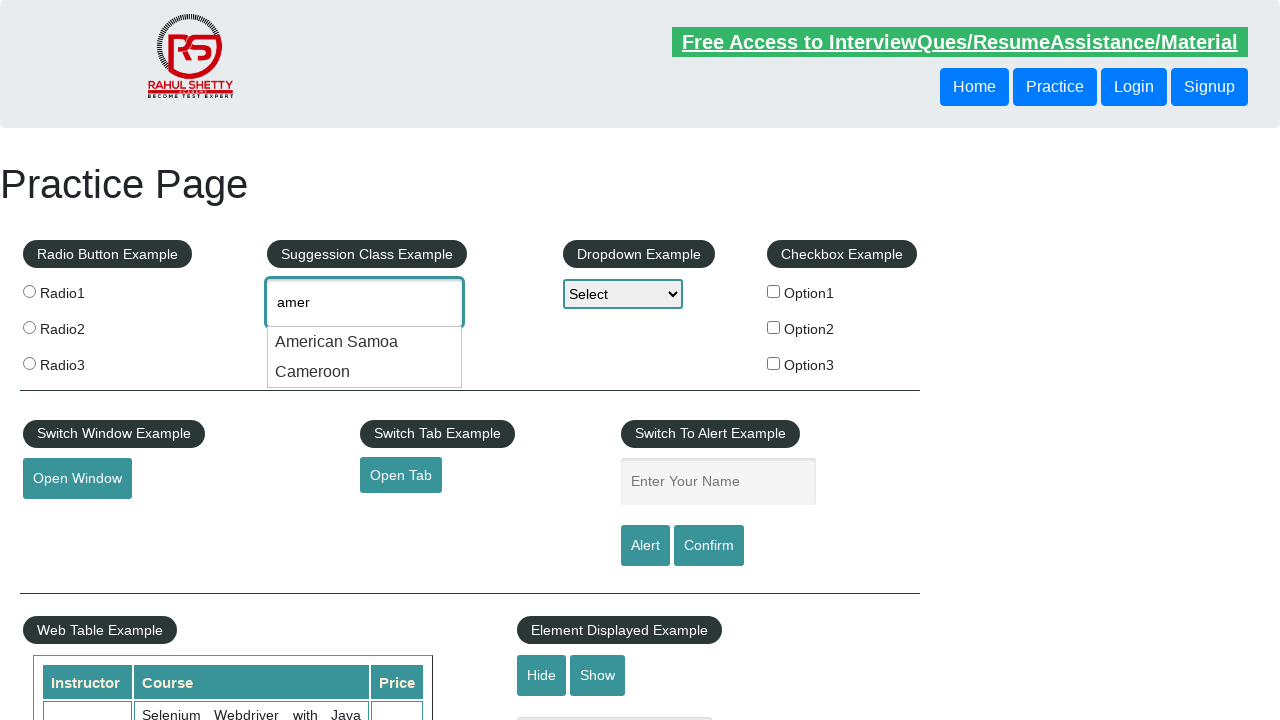

Retrieved all autocomplete suggestion elements
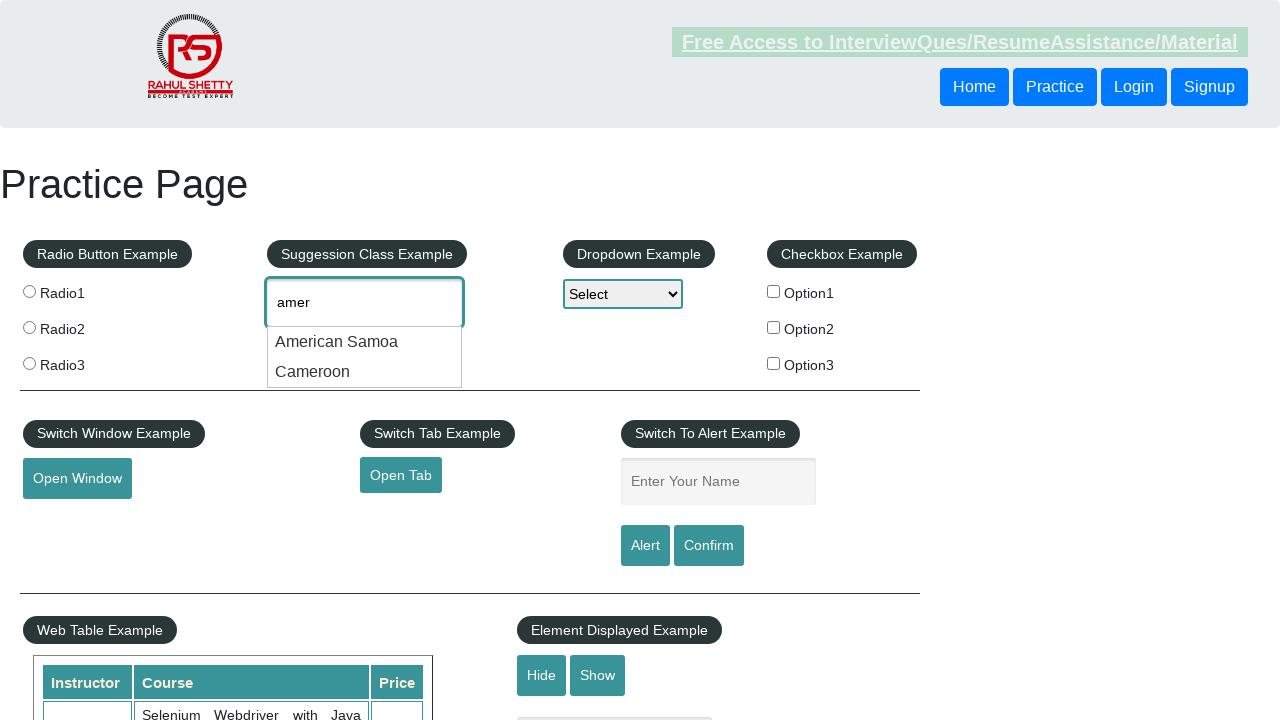

Clicked on 'American Samoa' from autocomplete suggestions at (365, 342) on div.ui-menu-item-wrapper >> nth=0
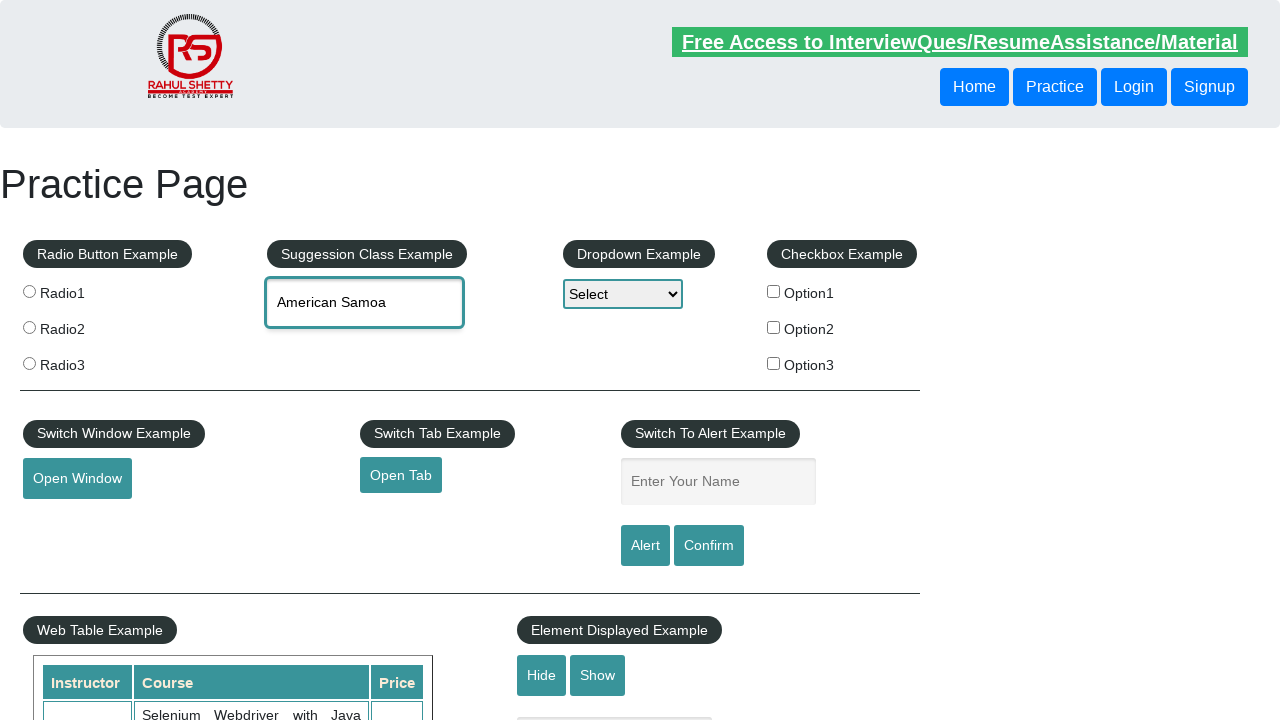

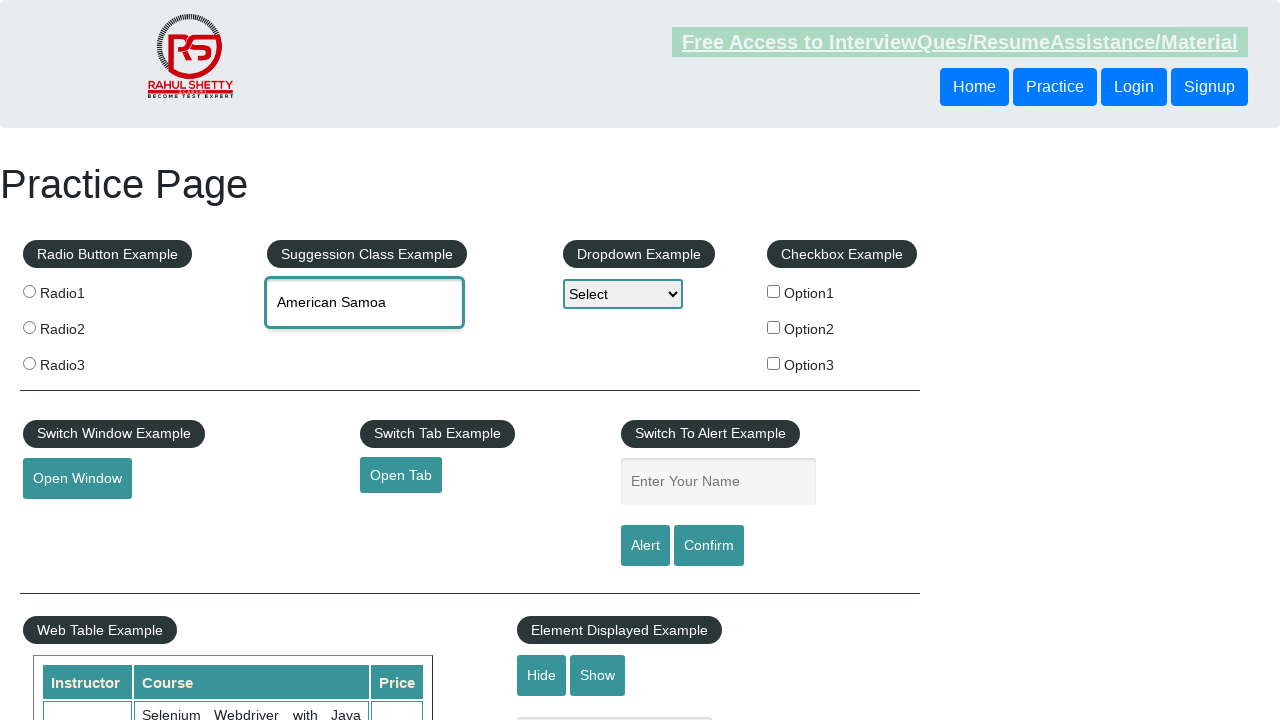